Tests marking all todo items as completed using the toggle all checkbox.

Starting URL: https://demo.playwright.dev/todomvc

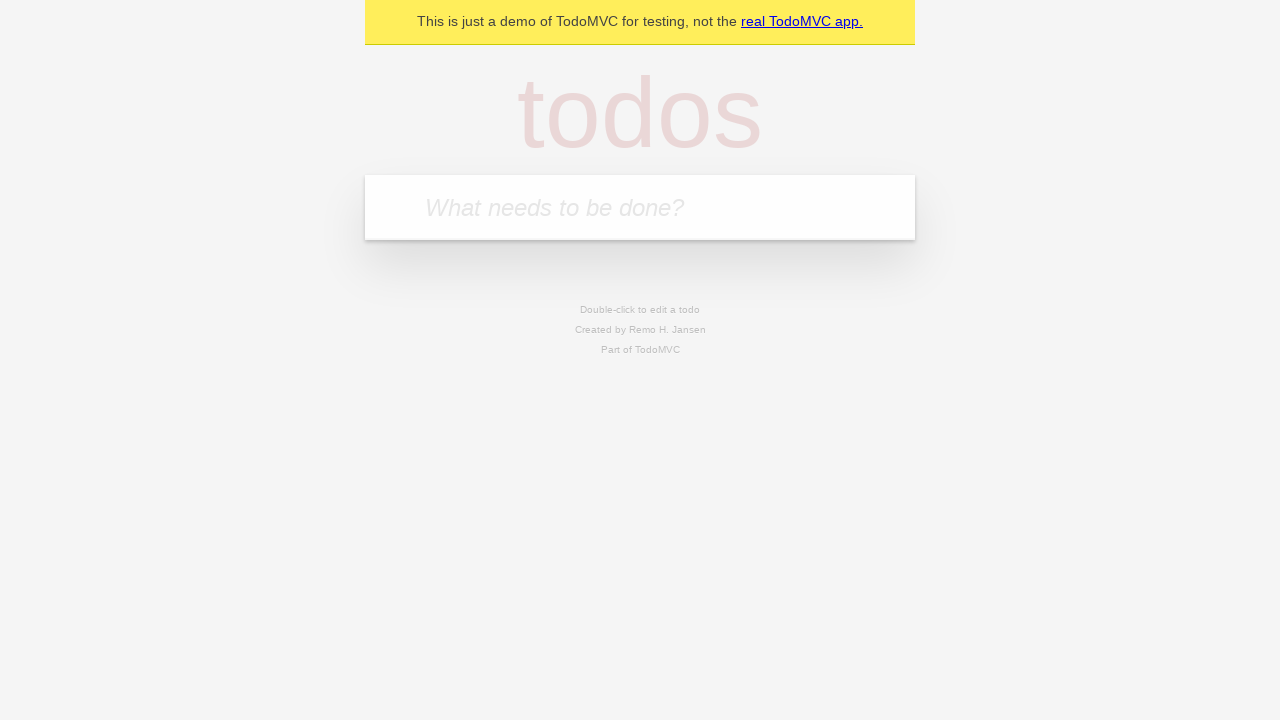

Located the 'What needs to be done?' input field
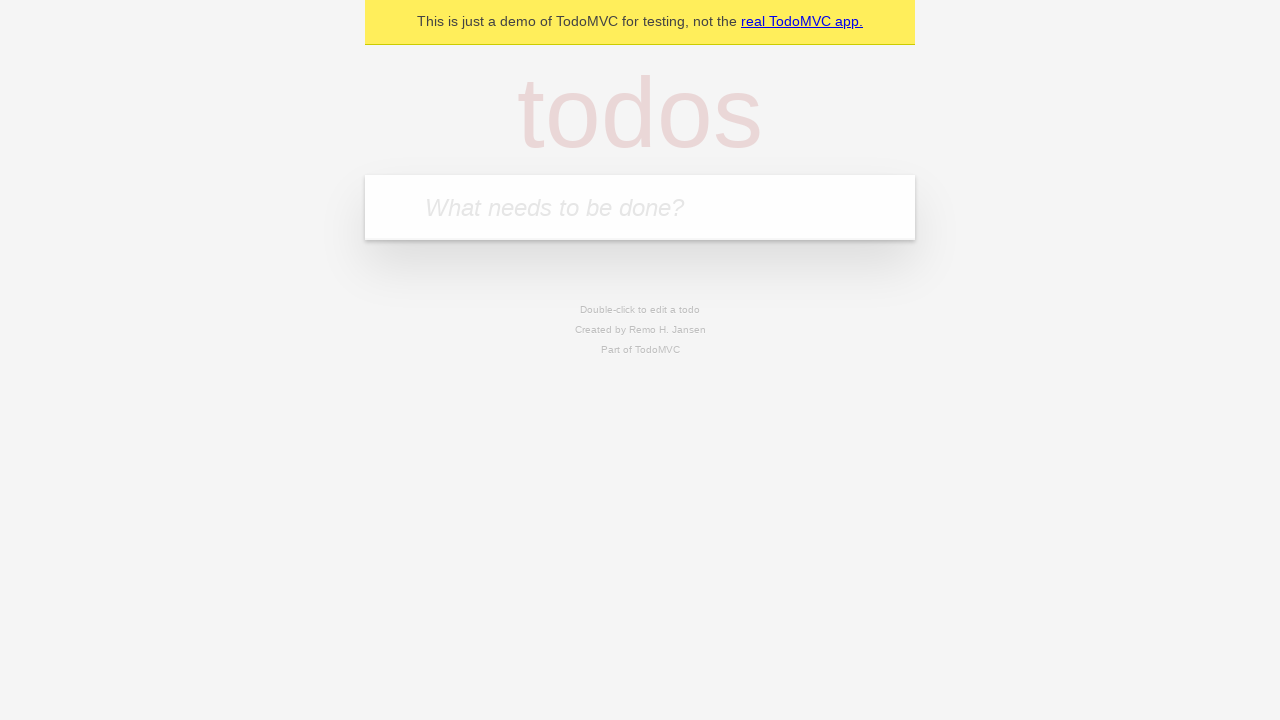

Filled first todo with 'buy some cheese' on internal:attr=[placeholder="What needs to be done?"i]
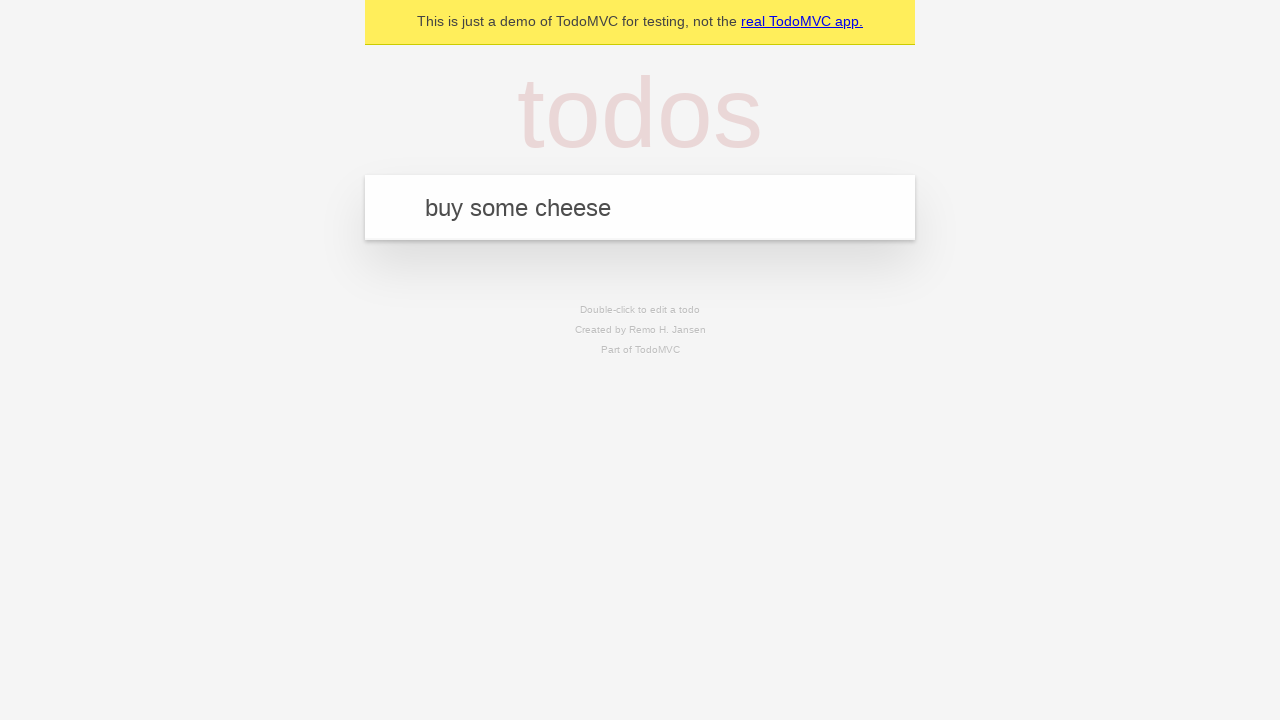

Pressed Enter to add first todo item on internal:attr=[placeholder="What needs to be done?"i]
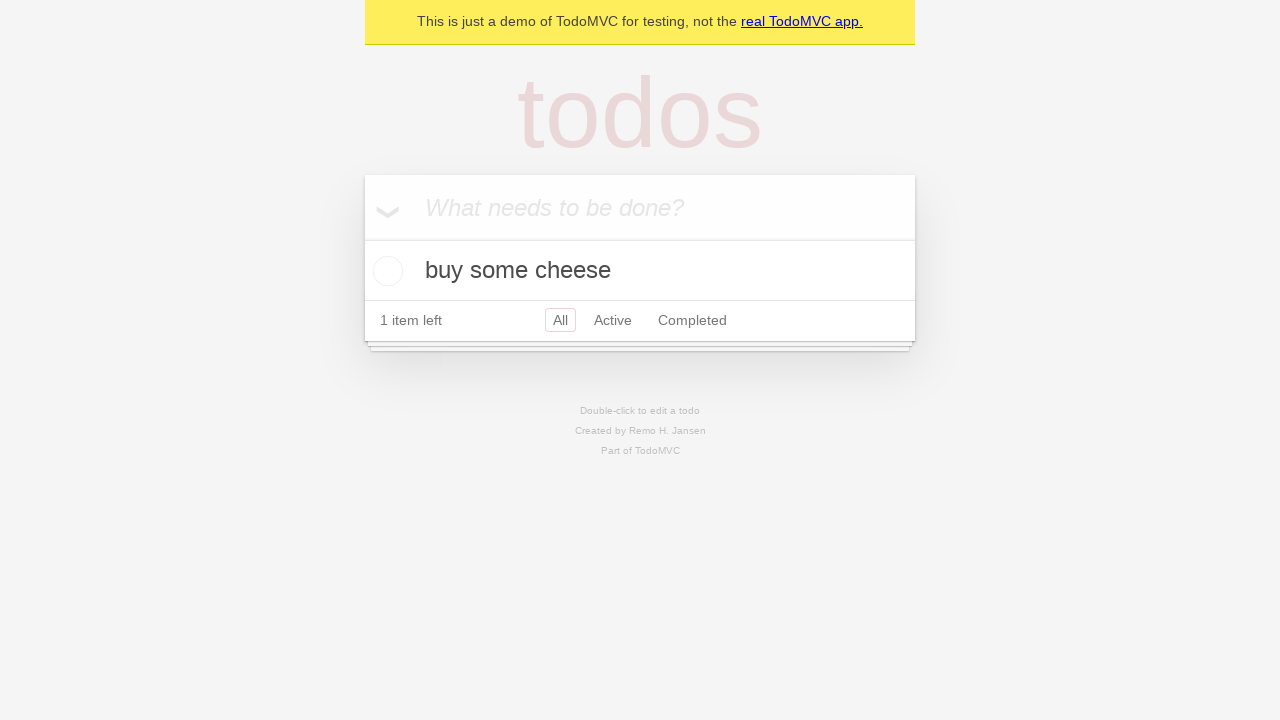

Filled second todo with 'feed the cat' on internal:attr=[placeholder="What needs to be done?"i]
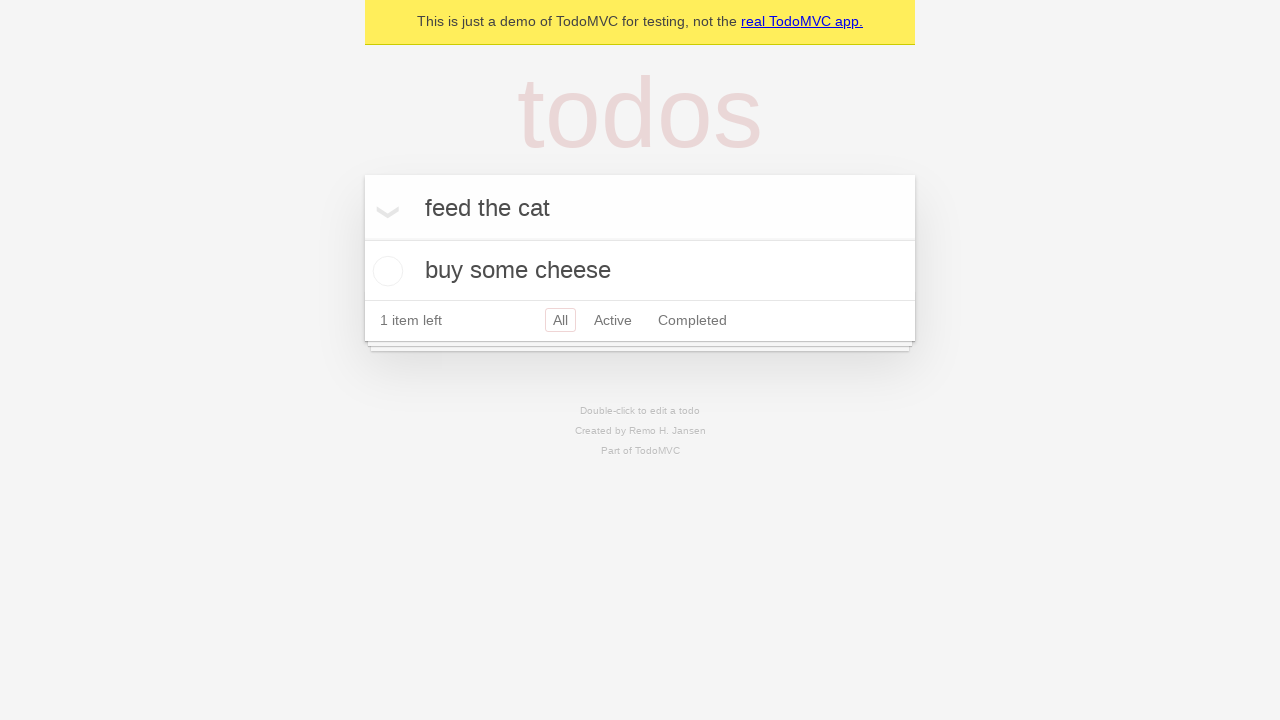

Pressed Enter to add second todo item on internal:attr=[placeholder="What needs to be done?"i]
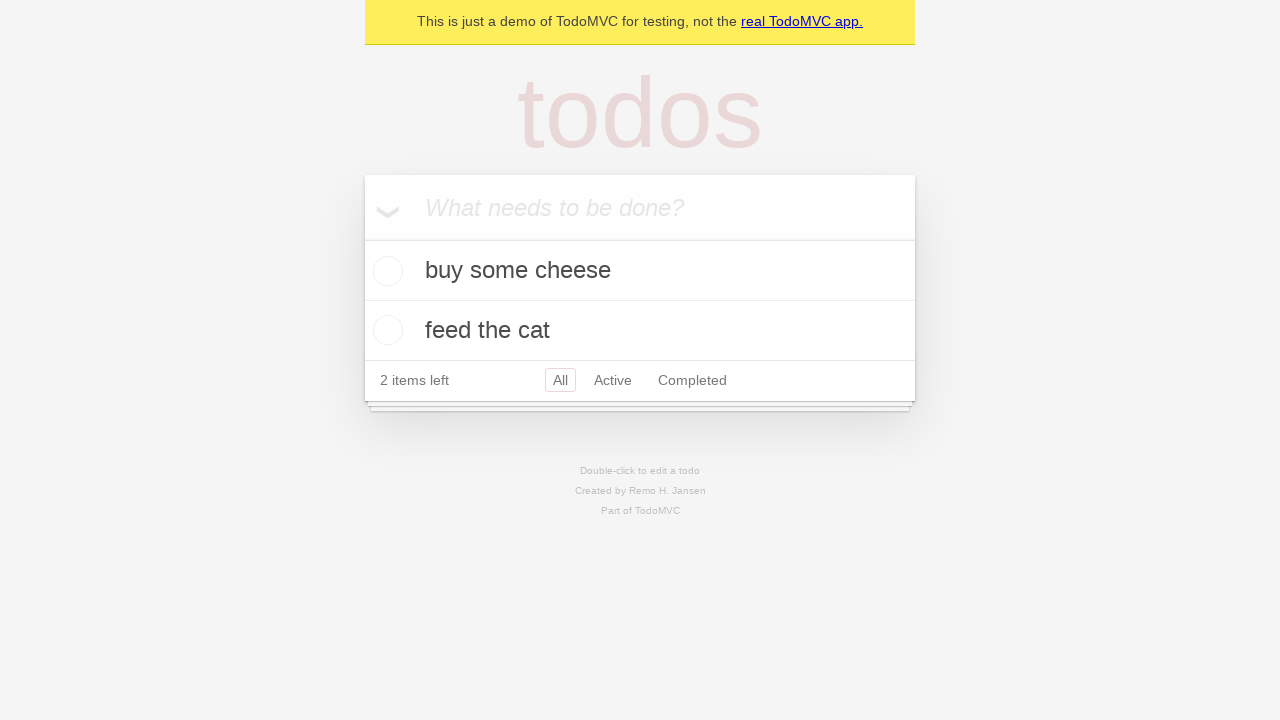

Filled third todo with 'book a doctors appointment' on internal:attr=[placeholder="What needs to be done?"i]
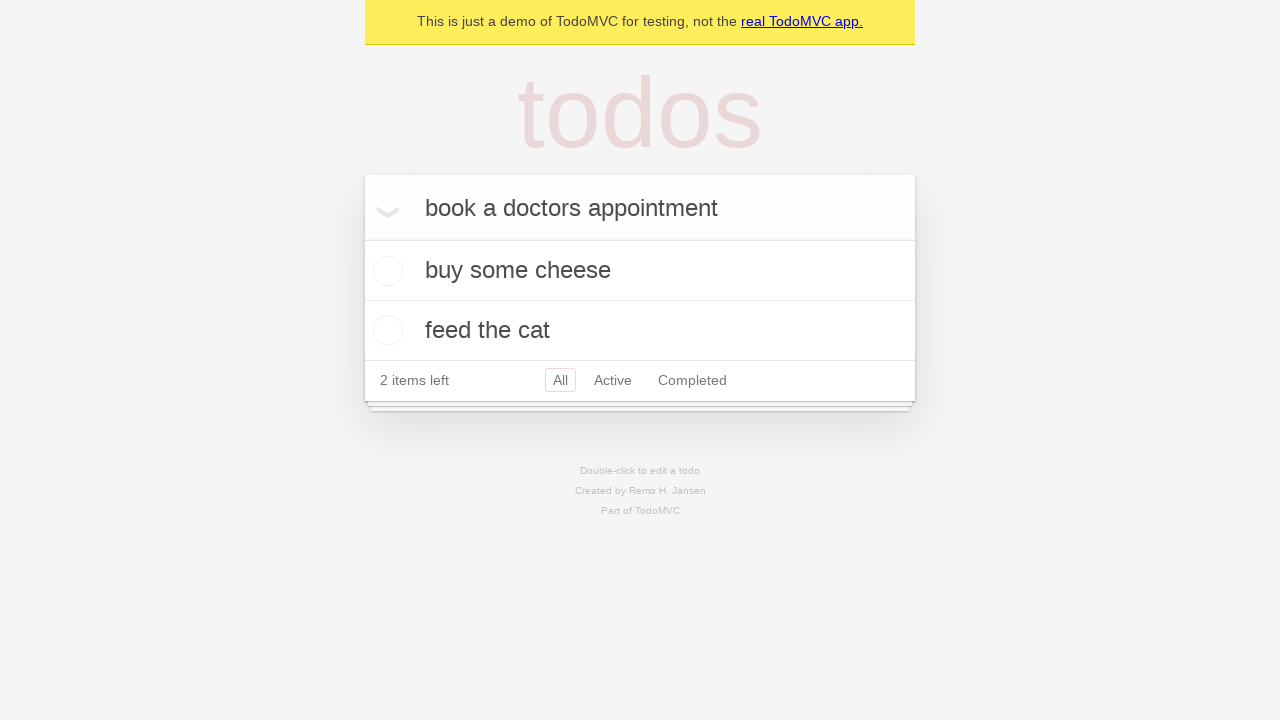

Pressed Enter to add third todo item on internal:attr=[placeholder="What needs to be done?"i]
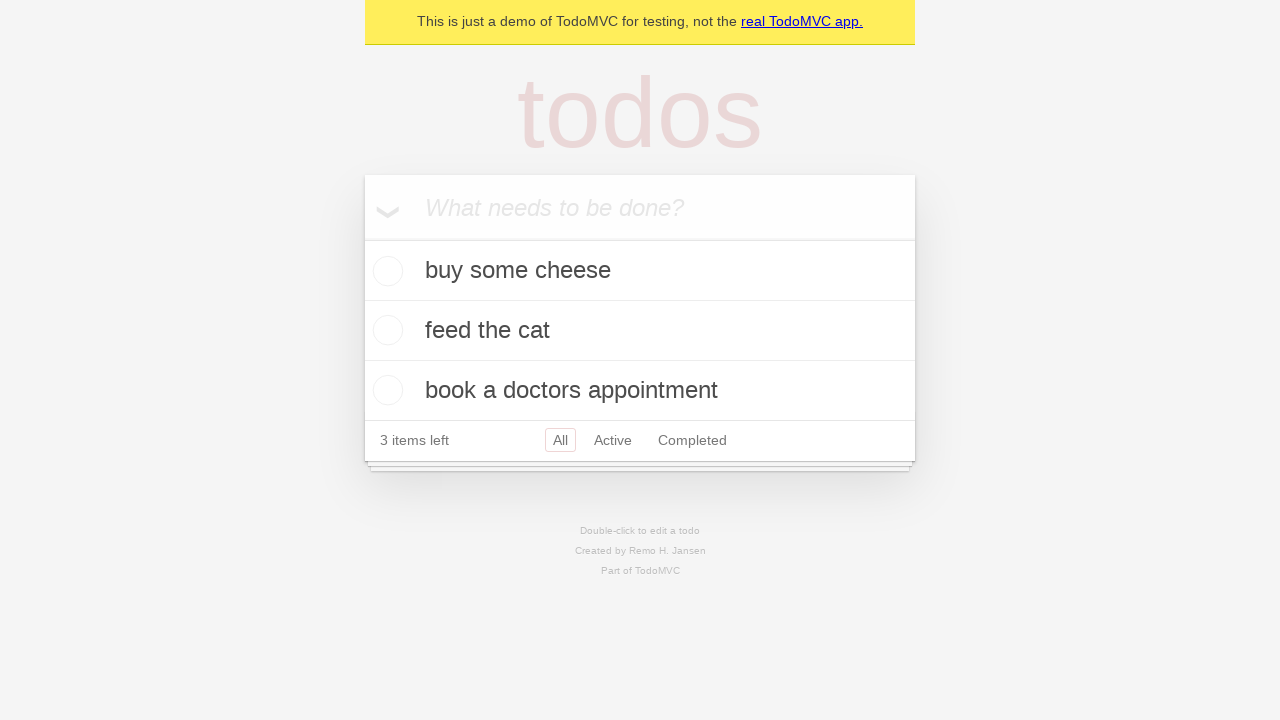

Checked 'Mark all as complete' checkbox to mark all items as completed at (362, 238) on internal:label="Mark all as complete"i
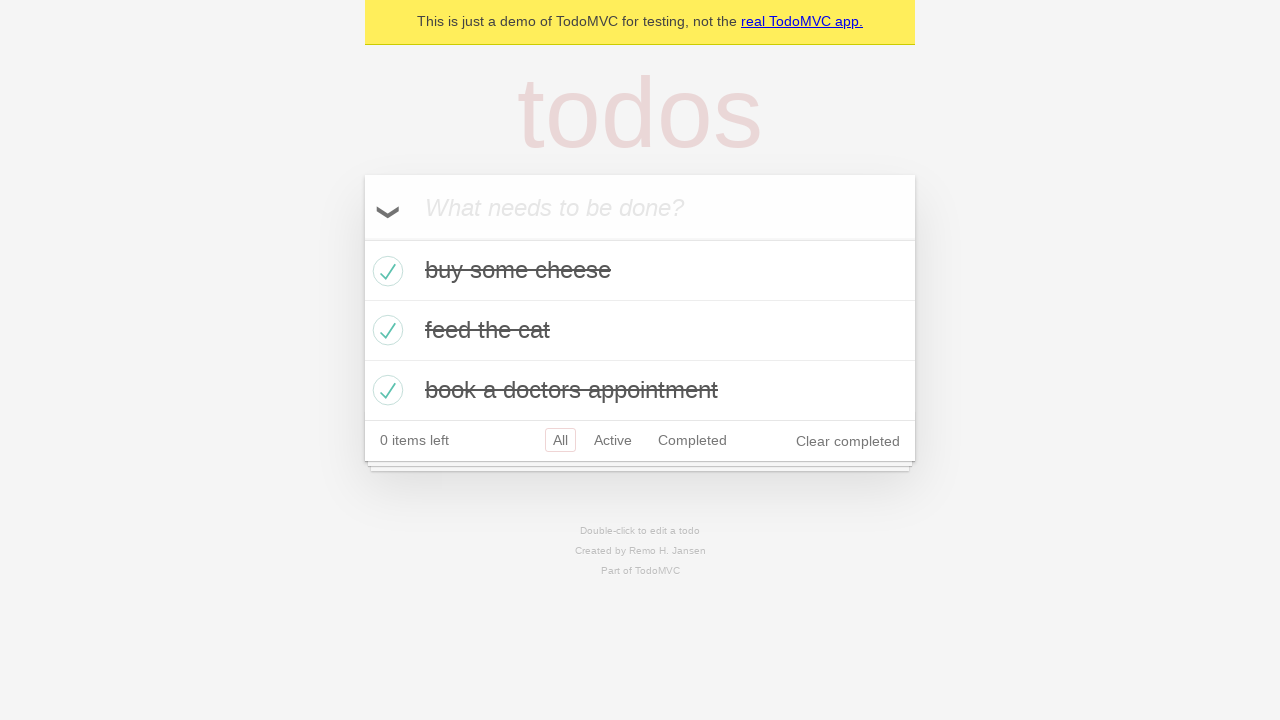

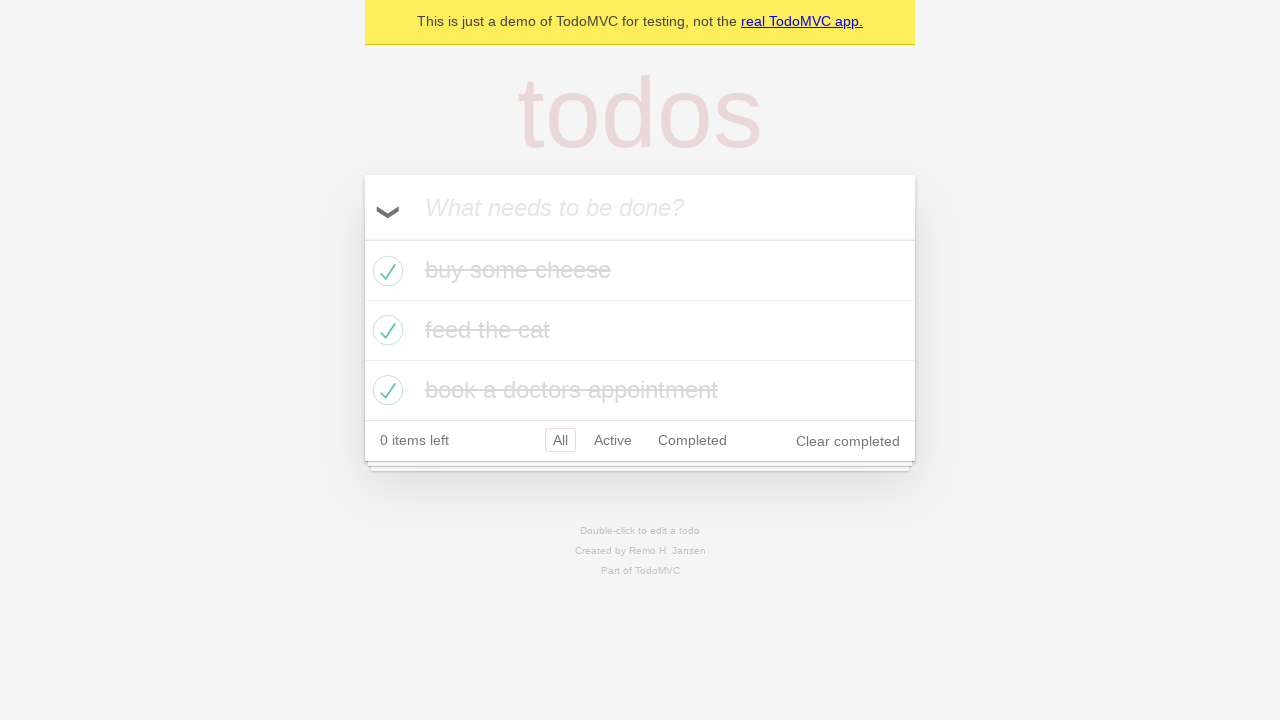